Tests working with multiple browser windows using a more robust approach - stores the original window handle first, then clicks to open new window and switches between them

Starting URL: https://the-internet.herokuapp.com/windows

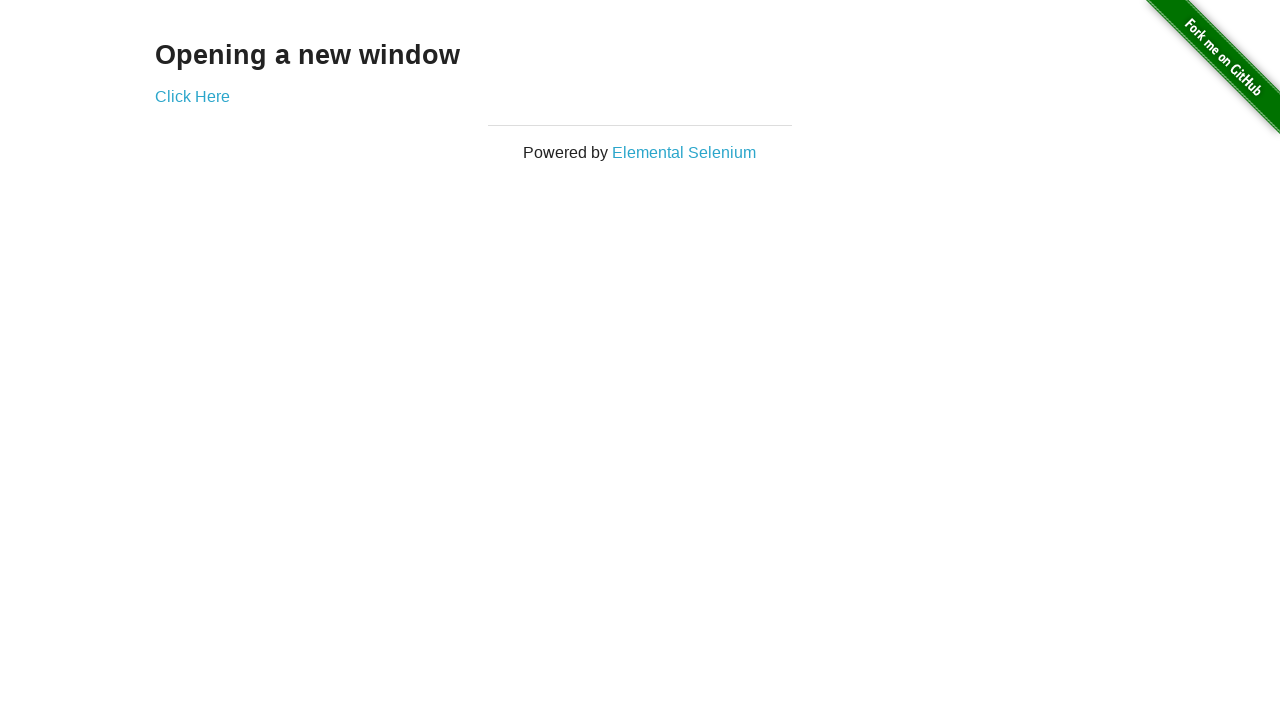

Clicked link to open new window at (192, 96) on .example a
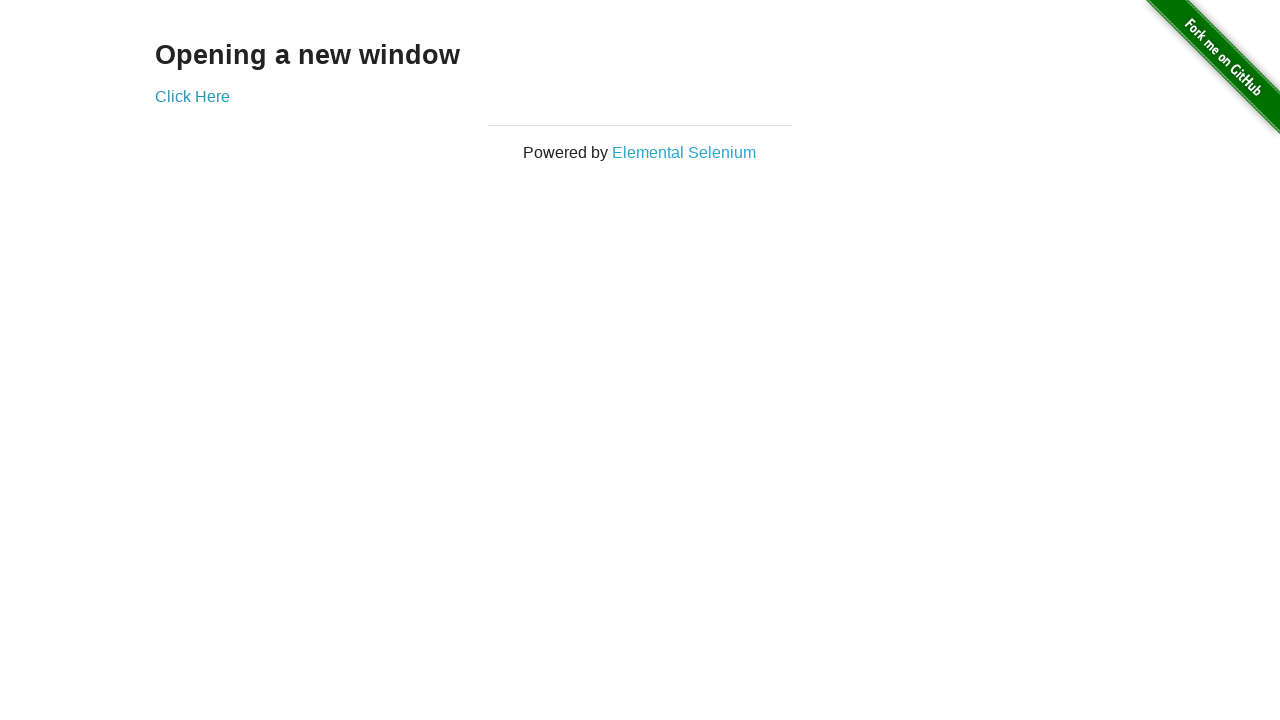

New window opened and stored
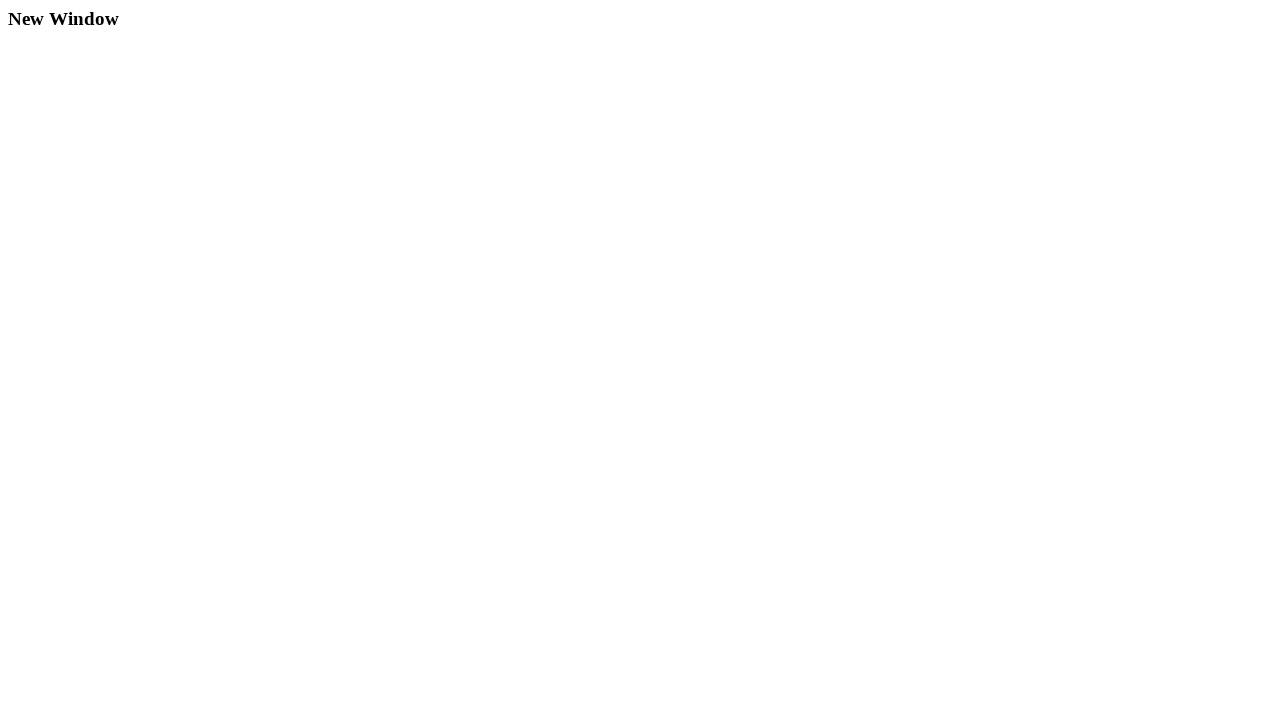

New page load state reached
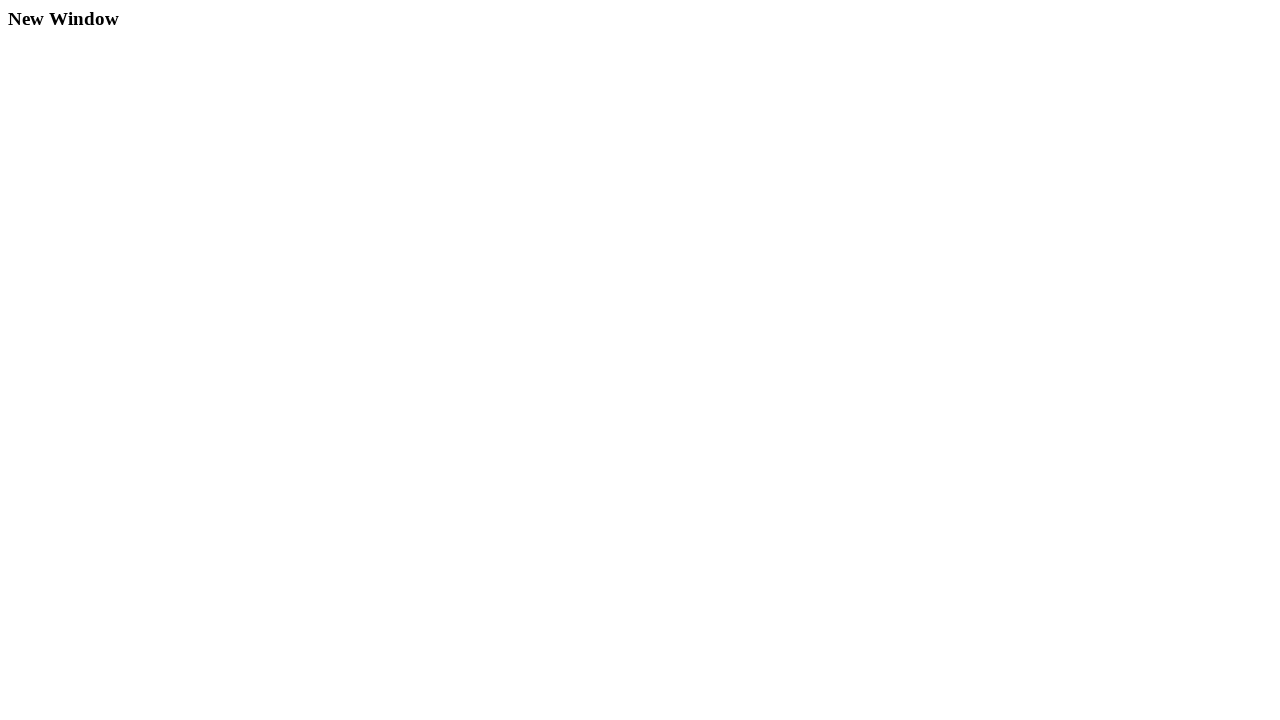

Verified original page title is 'The Internet'
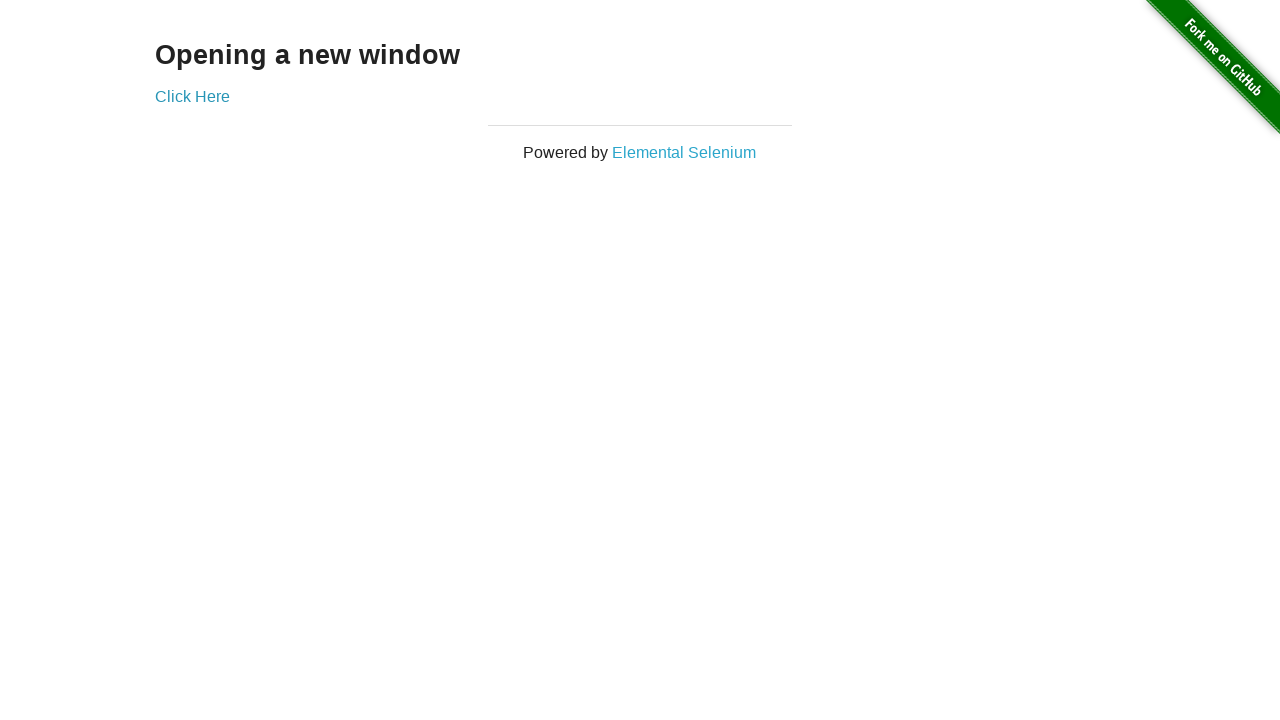

Verified new window title is 'New Window'
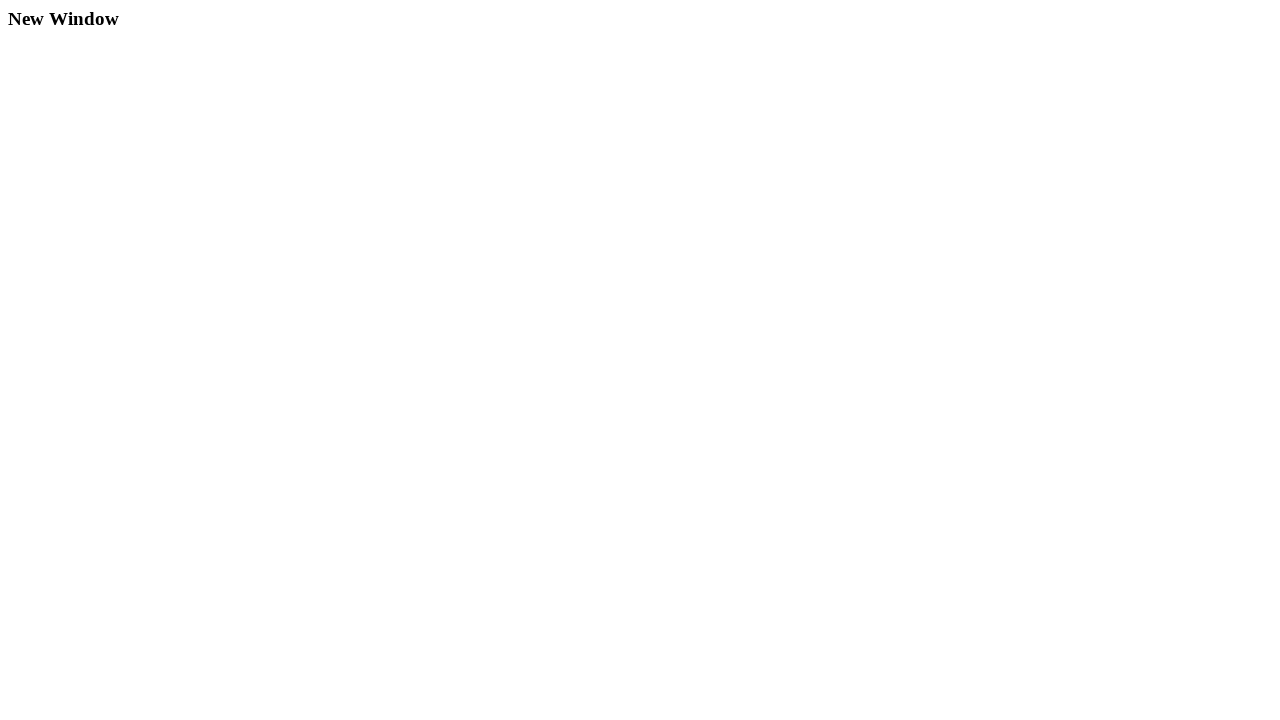

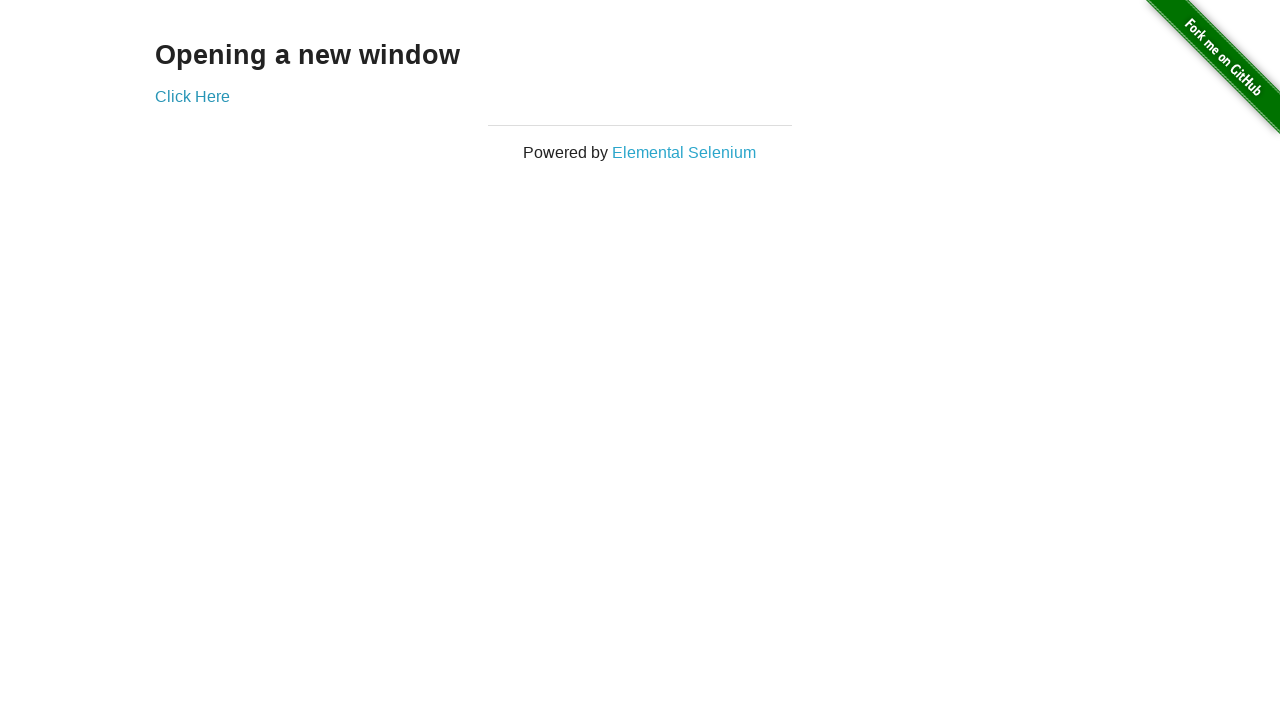